Tests table sorting functionality by clicking the Due column header twice and verifying the column data is sorted in descending order

Starting URL: http://the-internet.herokuapp.com/tables

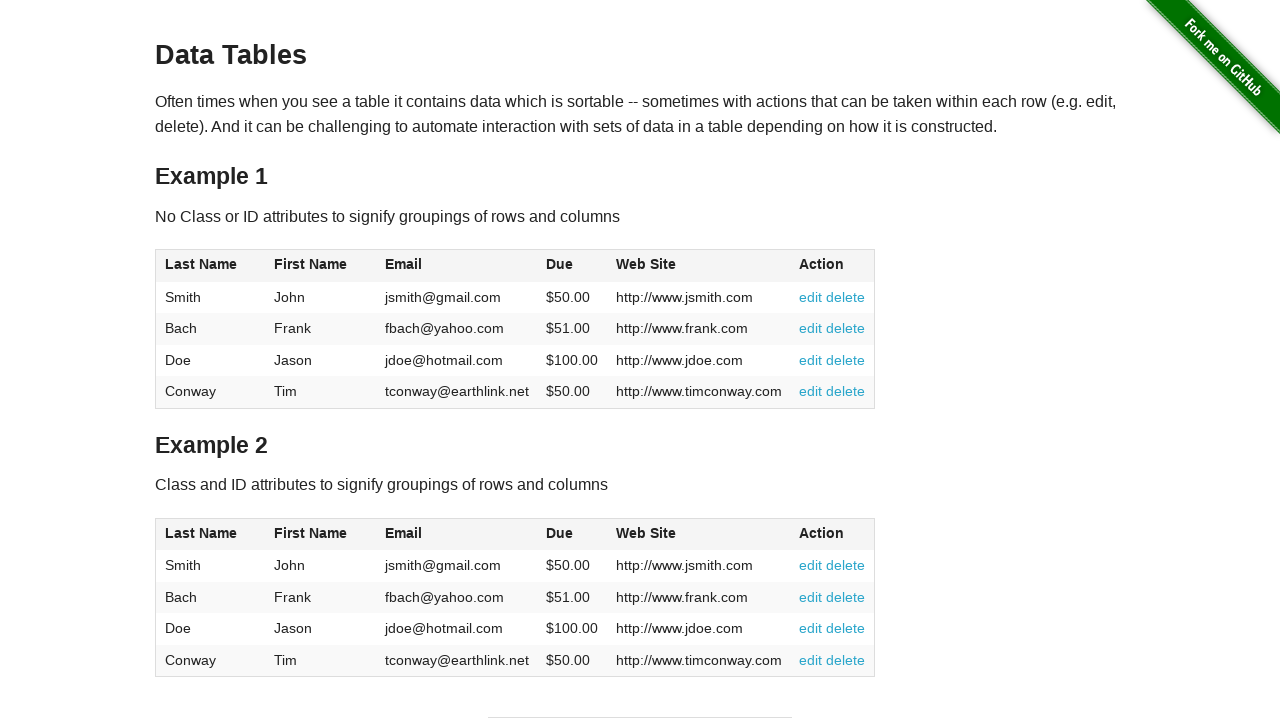

Clicked Due column header (1st click) at (572, 266) on #table1 thead tr th:nth-of-type(4)
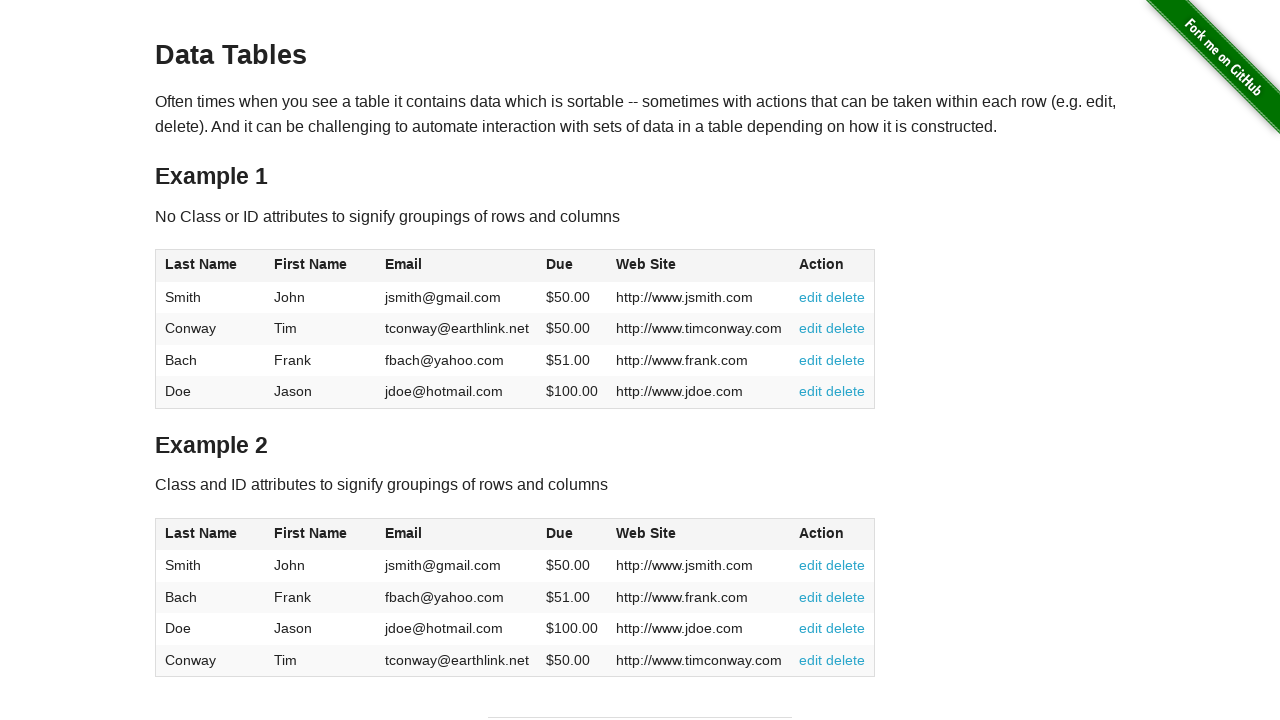

Clicked Due column header (2nd click) to sort descending at (572, 266) on #table1 thead tr th:nth-of-type(4)
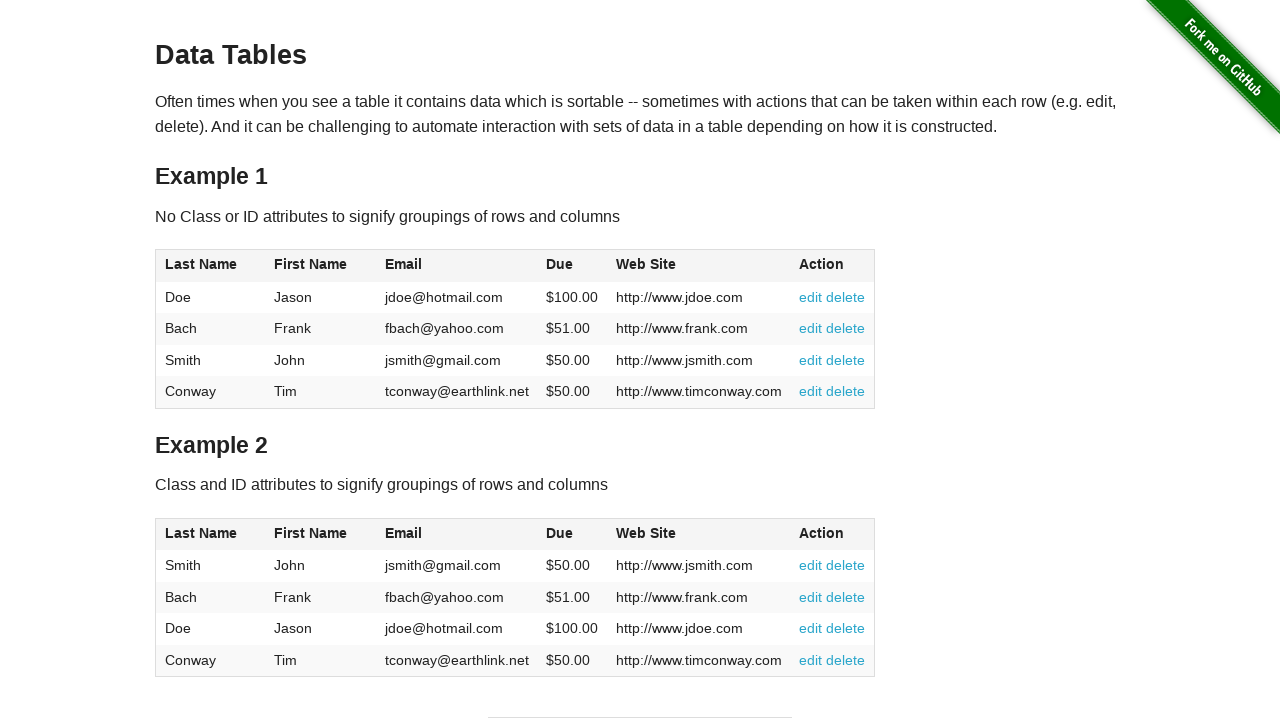

Table data loaded and Due column is visible
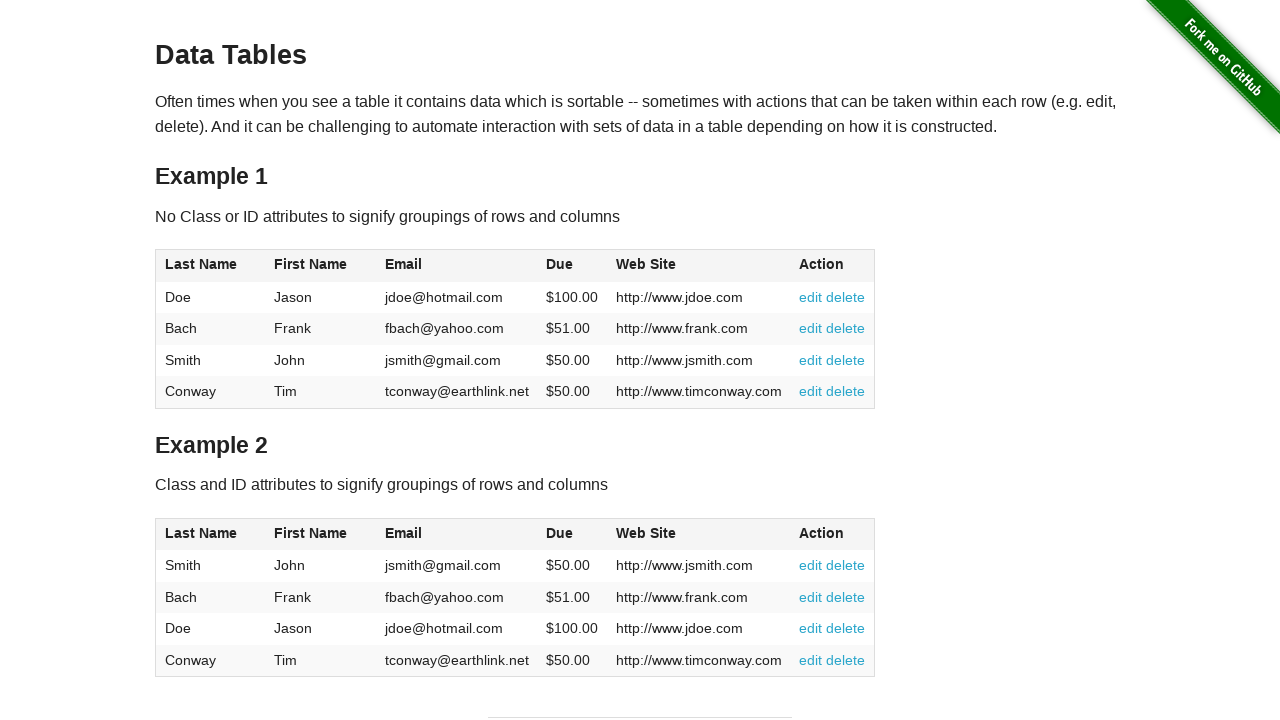

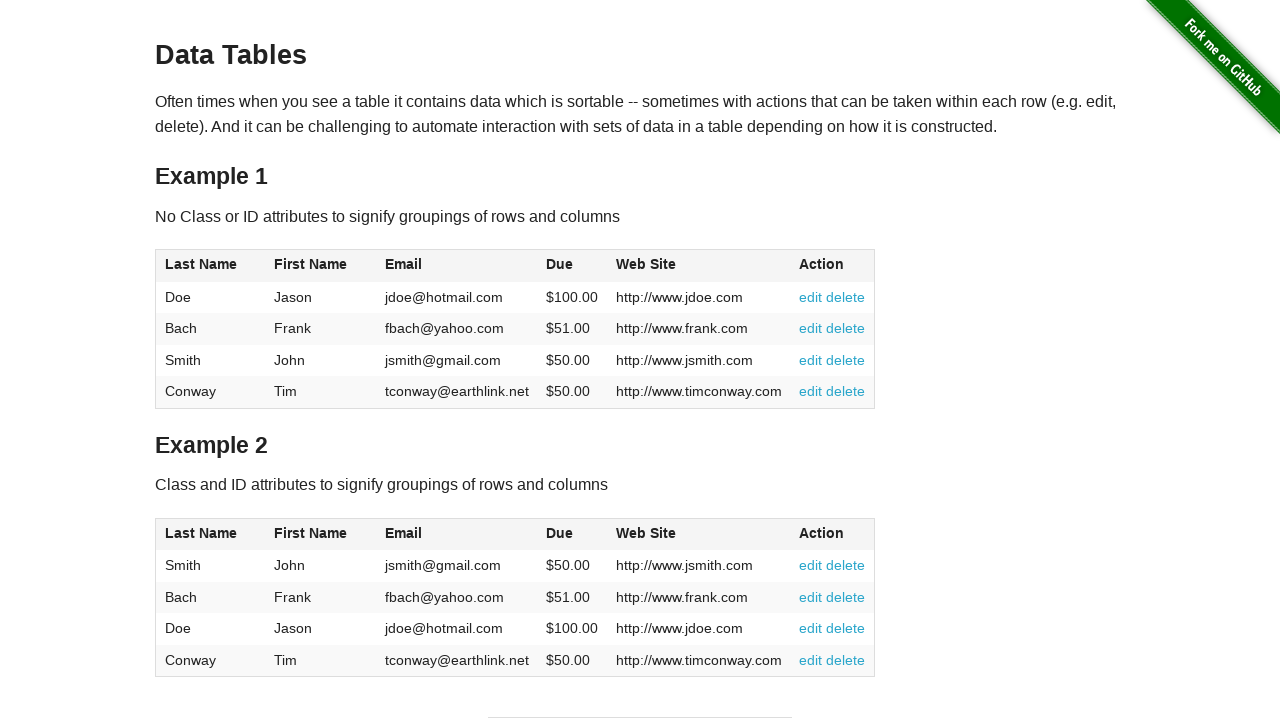